Tests element visibility by hiding and showing a textbox using hide/show buttons

Starting URL: https://rahulshettyacademy.com/AutomationPractice/

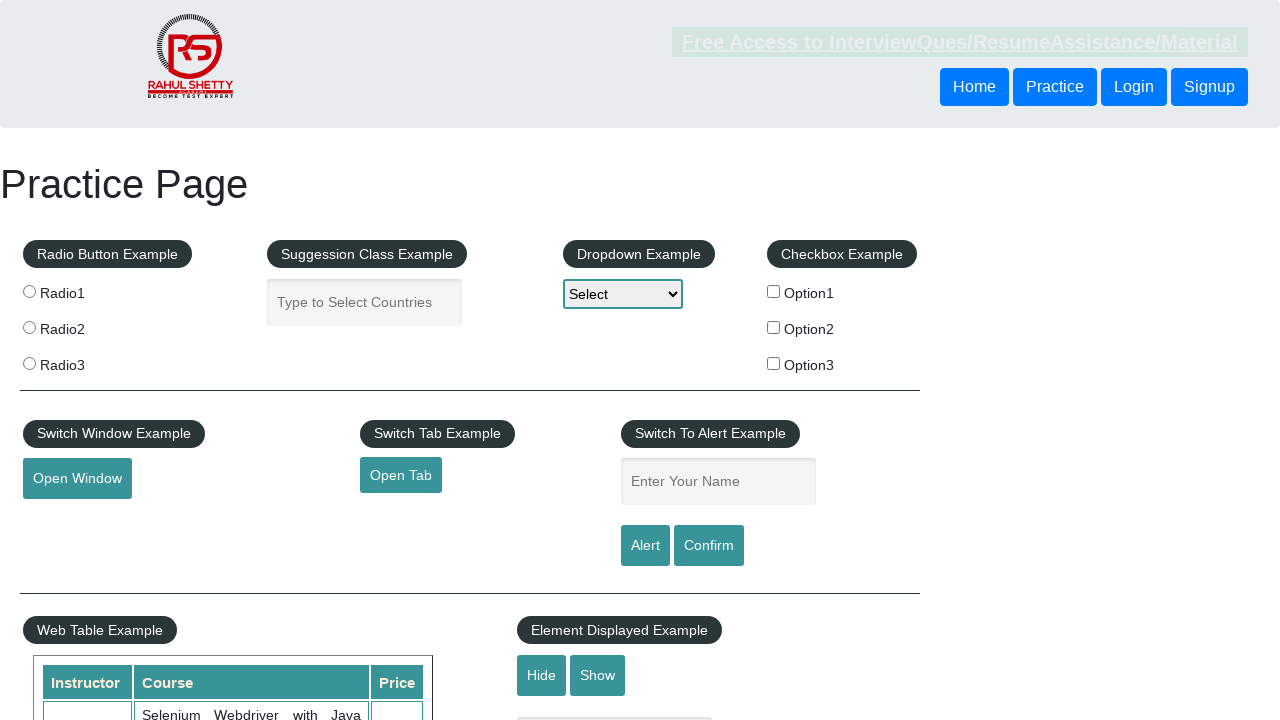

Verified textbox is initially visible
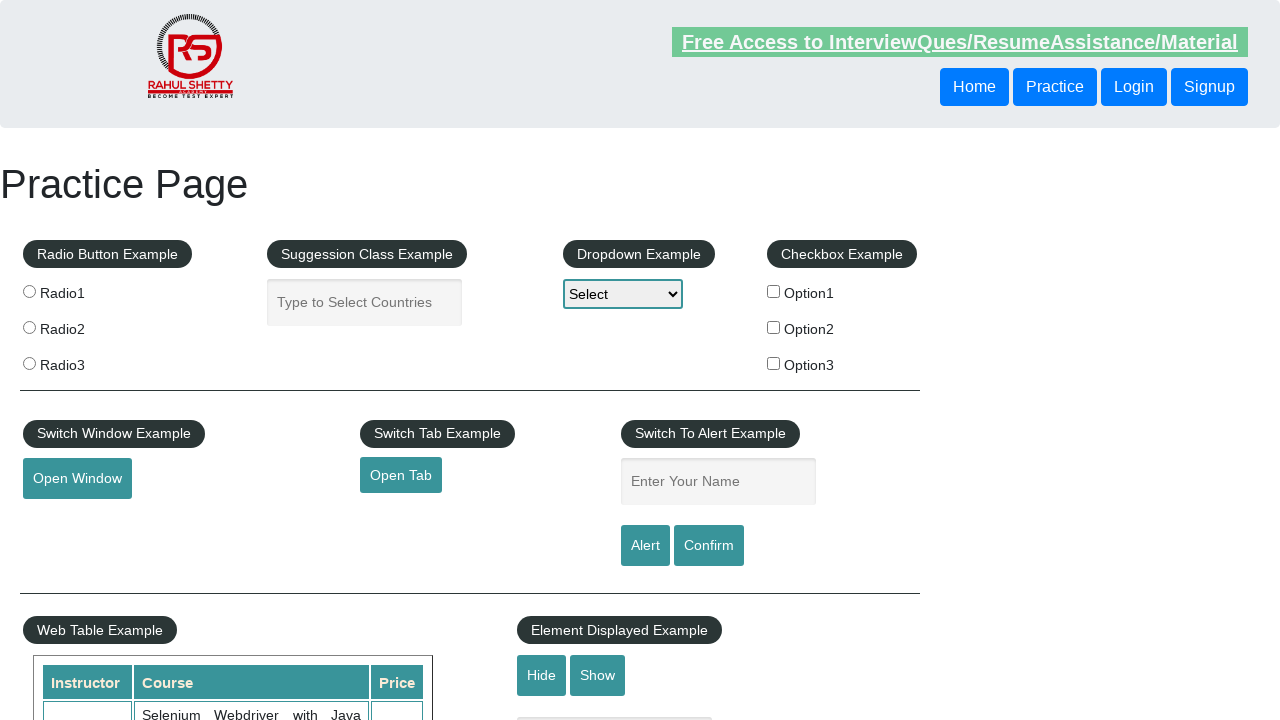

Clicked hide button to hide textbox at (542, 675) on #hide-textbox
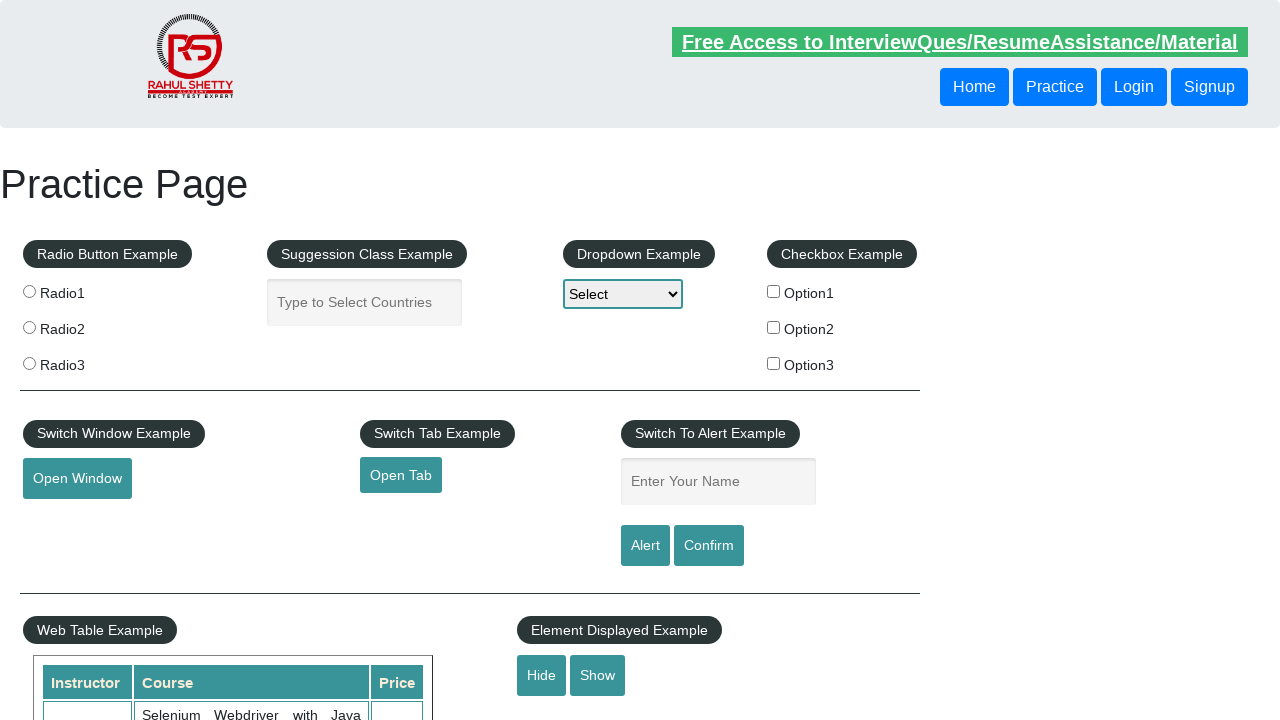

Waited for textbox to be hidden
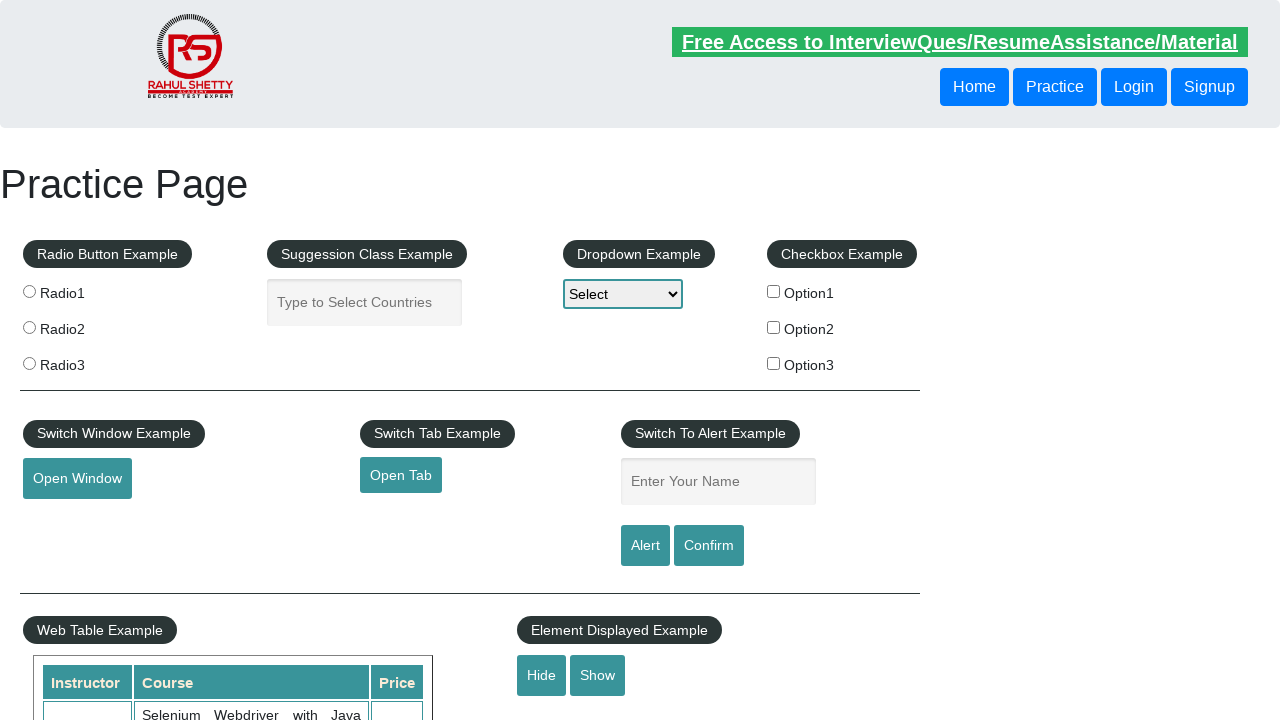

Verified textbox is hidden
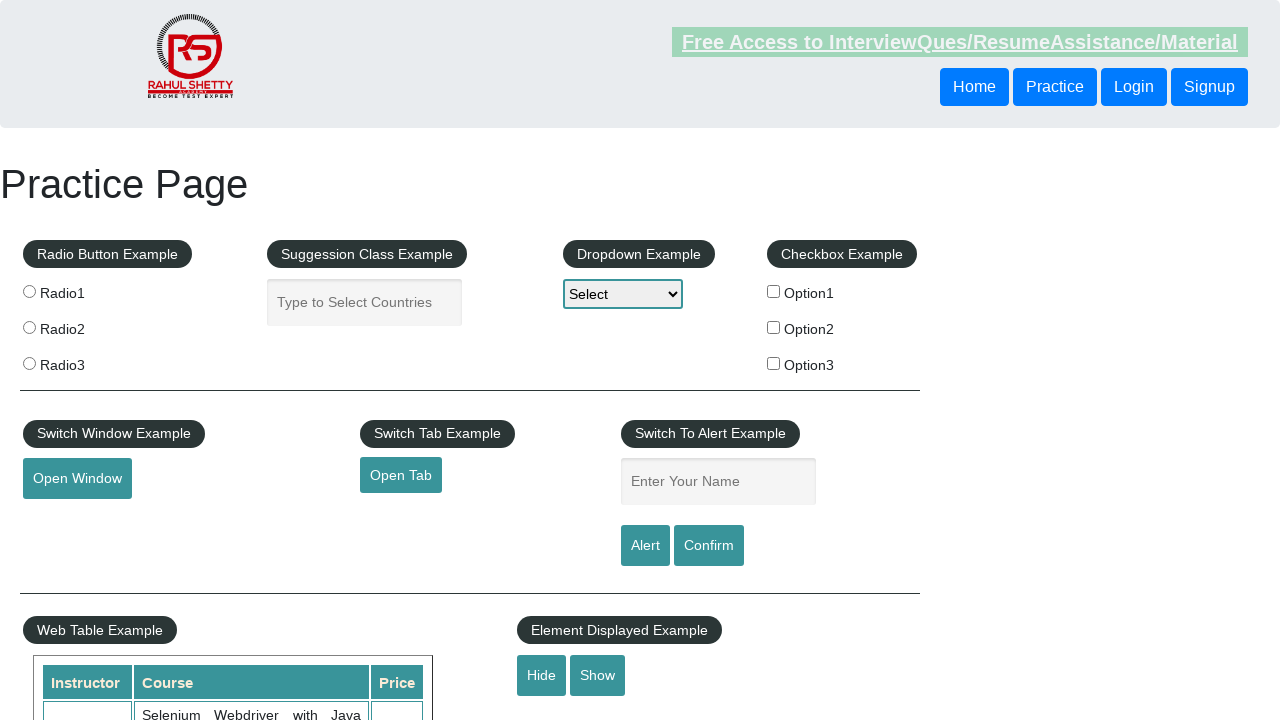

Clicked show button to display textbox at (598, 675) on #show-textbox
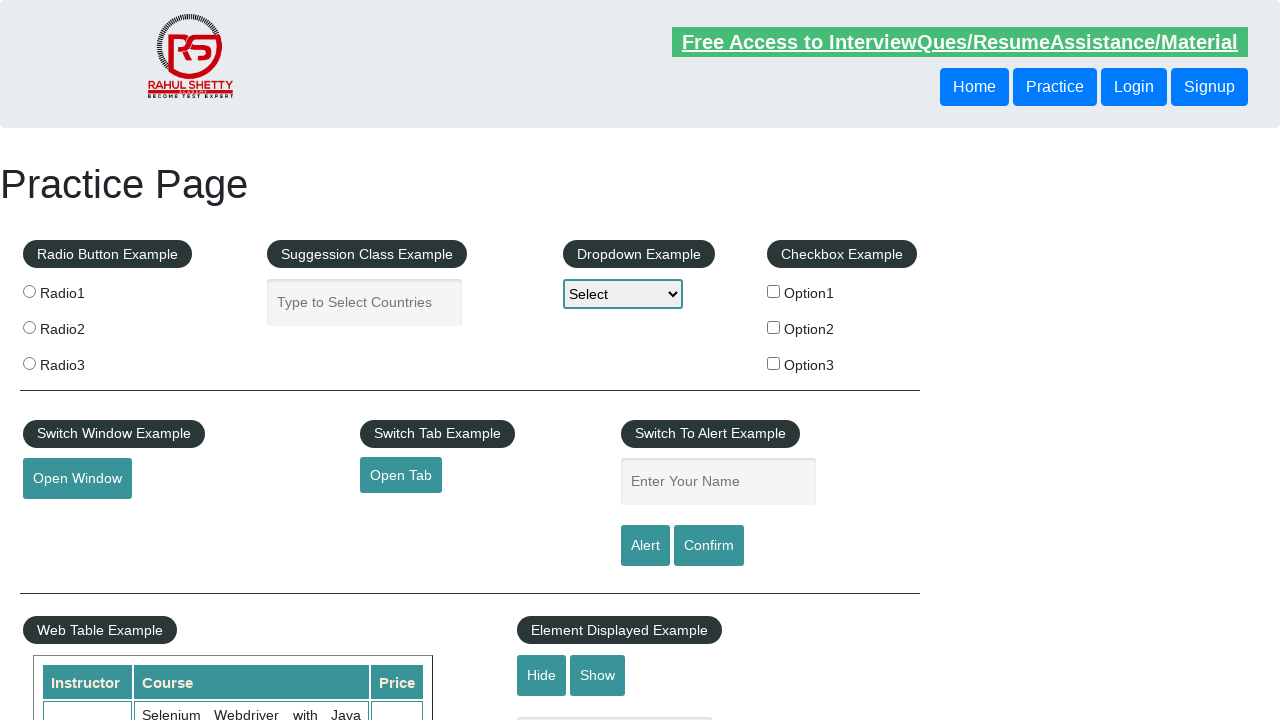

Waited for textbox to be visible
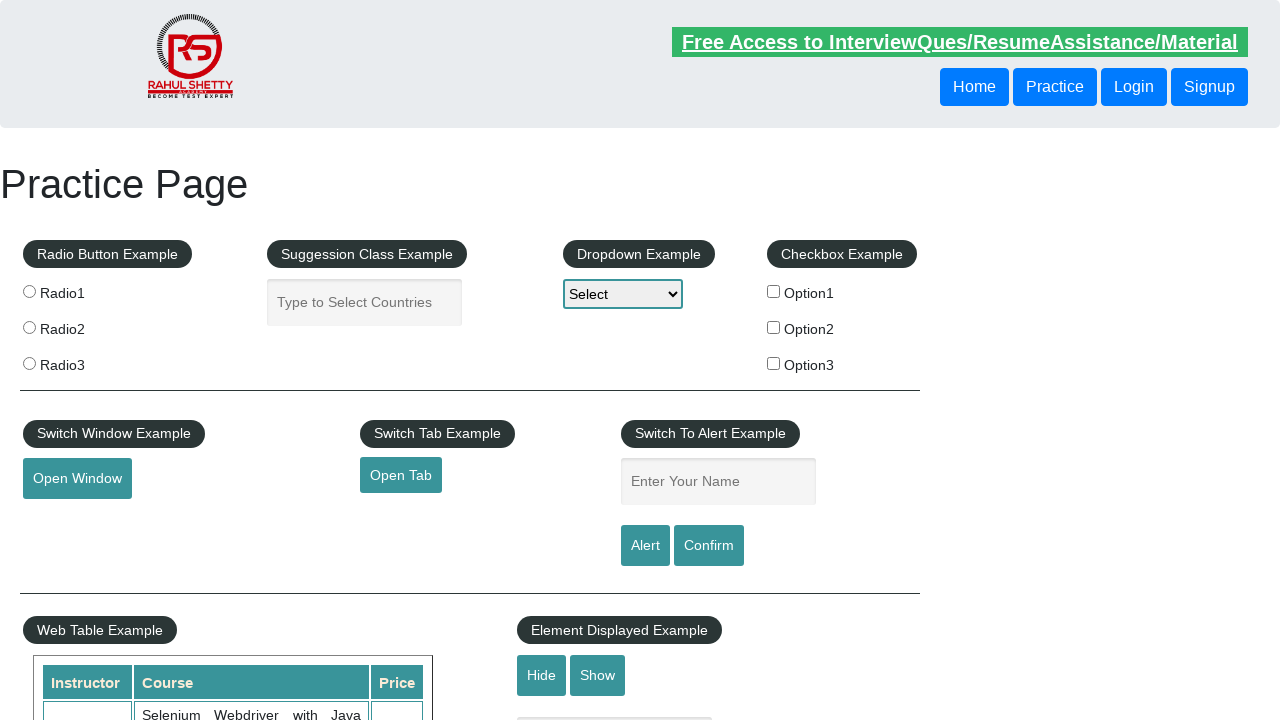

Verified textbox is visible again
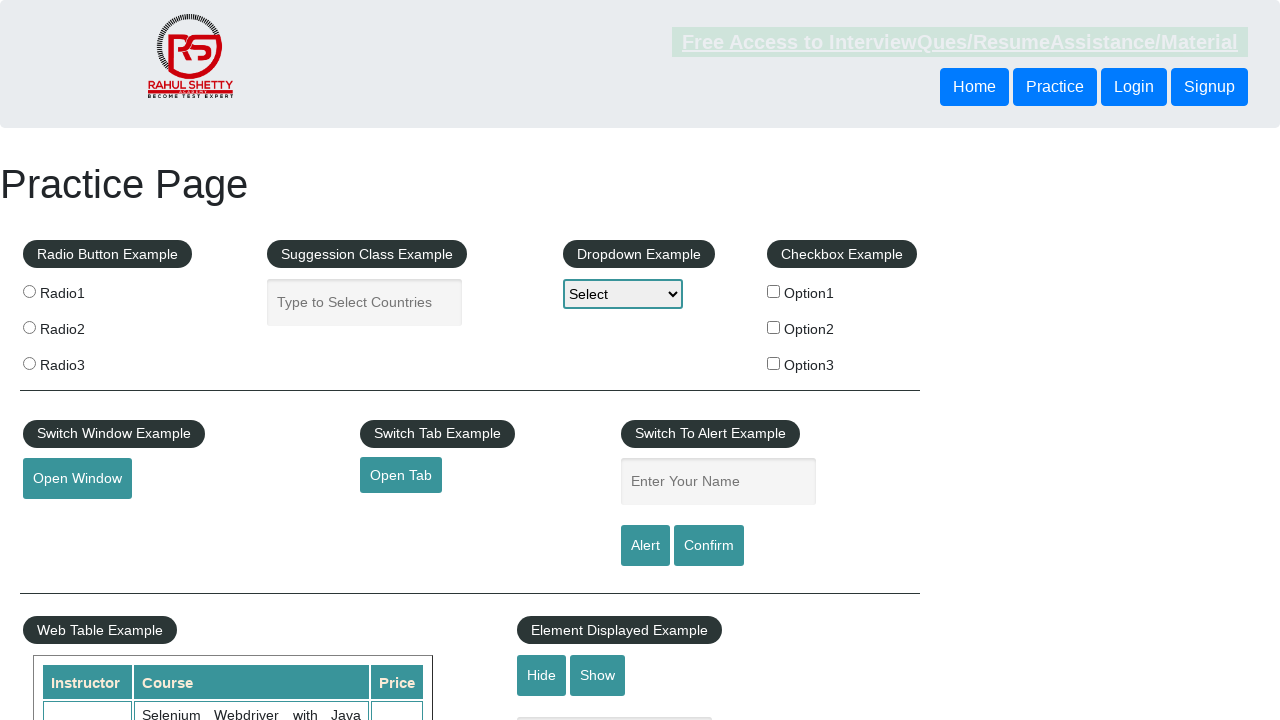

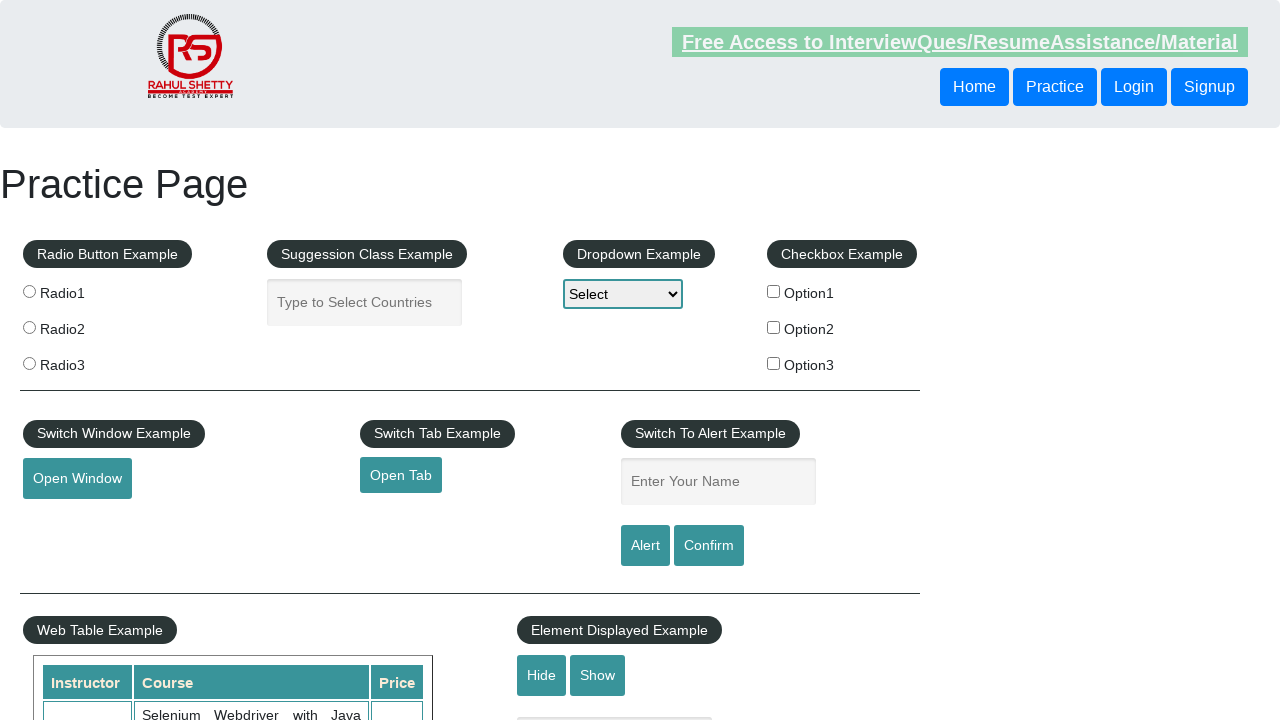